Tests a progress bar widget by waiting for it to complete and verifying the "Complete!" text appears

Starting URL: https://seleniumui.moderntester.pl/progressbar.php

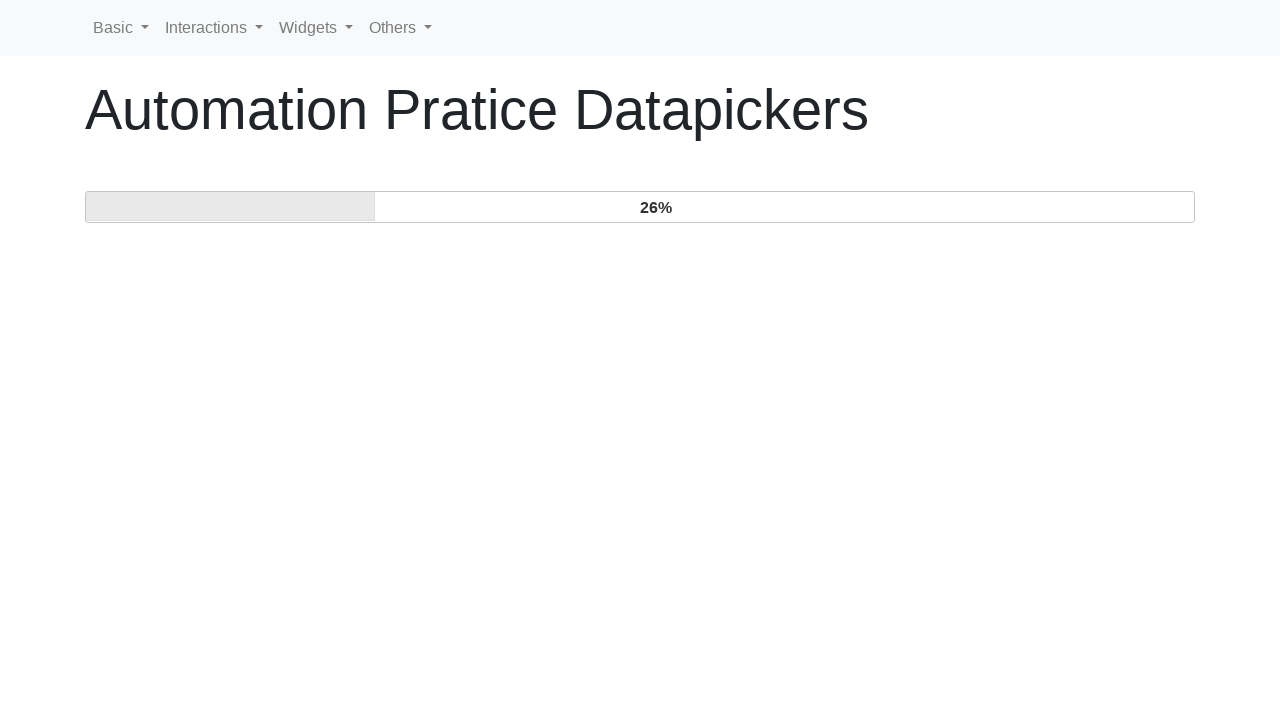

Progress bar completed and 'Complete!' text appeared
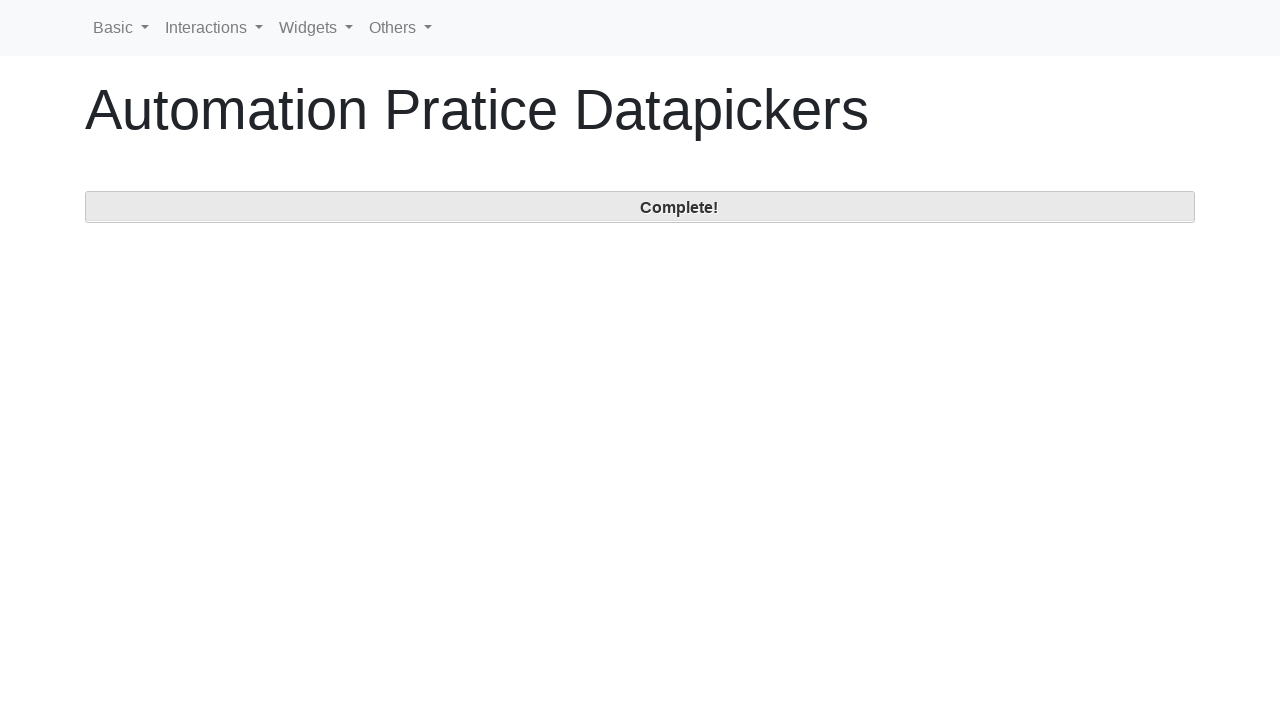

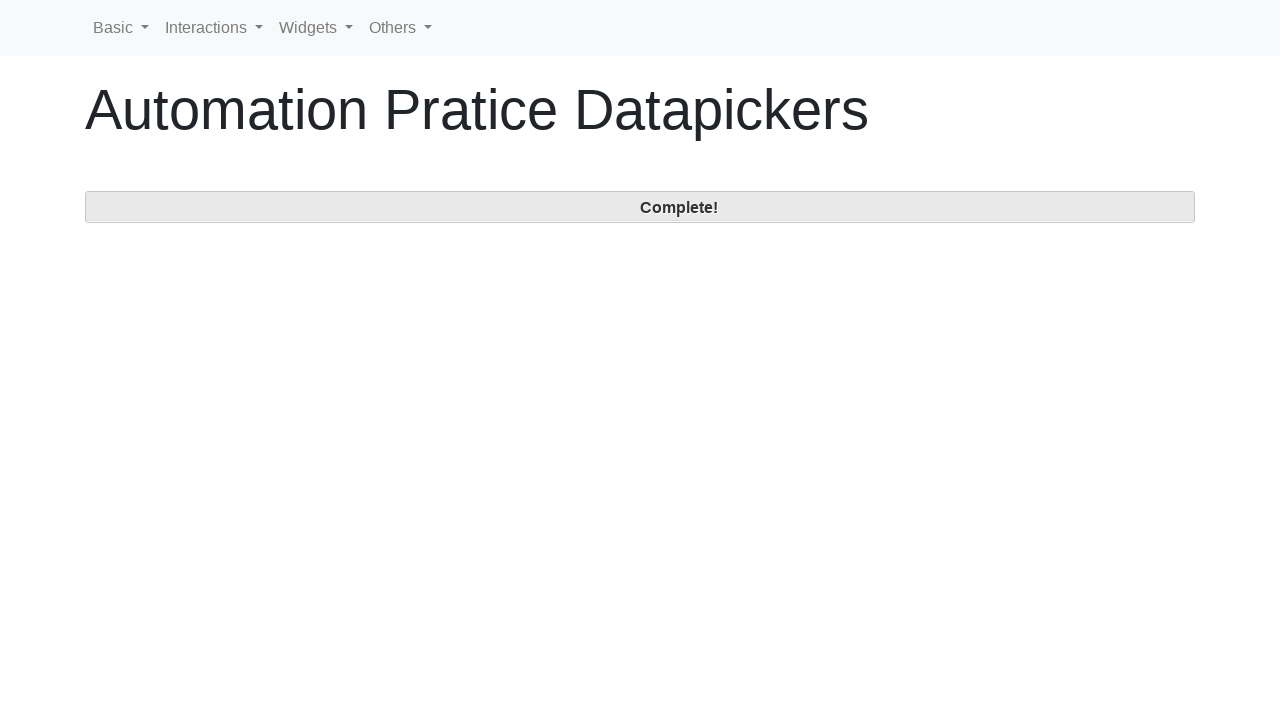